Navigates to the Frames page from the main page, switches to the frame, and verifies the title

Starting URL: https://bonigarcia.dev/selenium-webdriver-java/

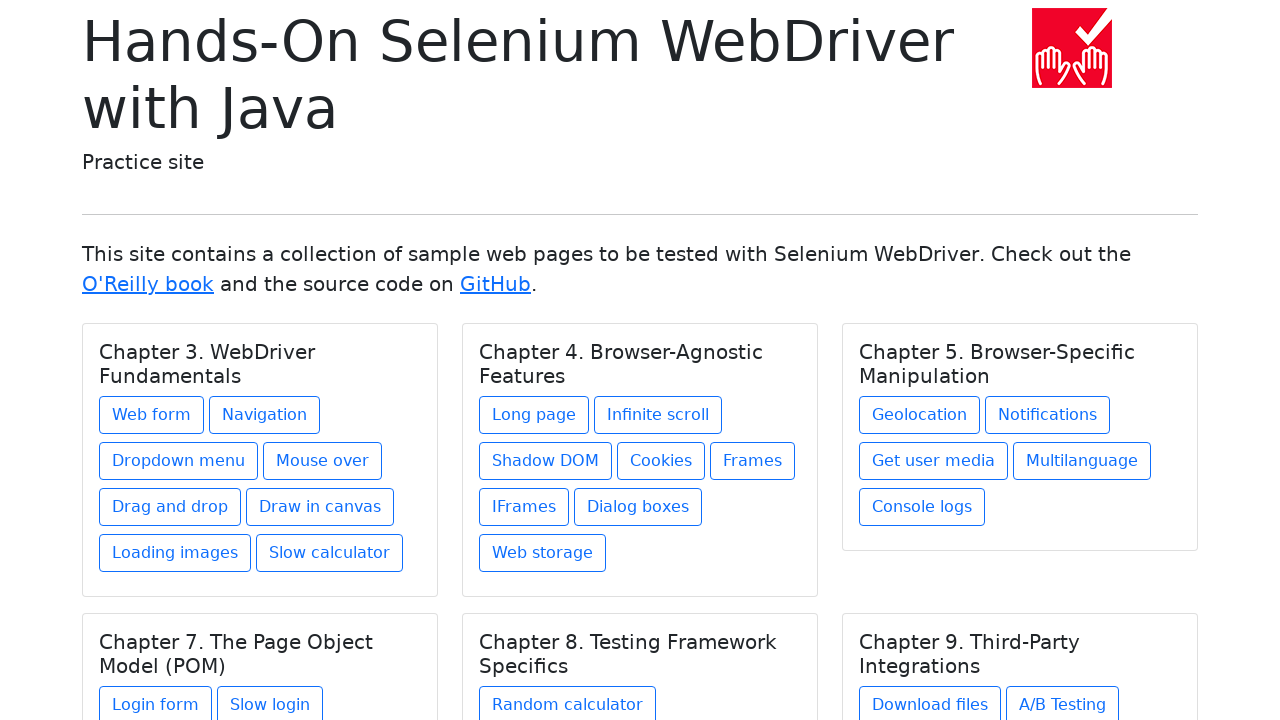

Clicked on the Frames link under Chapter 4 at (752, 461) on xpath=//h5[text()='Chapter 4. Browser-Agnostic Features']/../a[@href='frames.htm
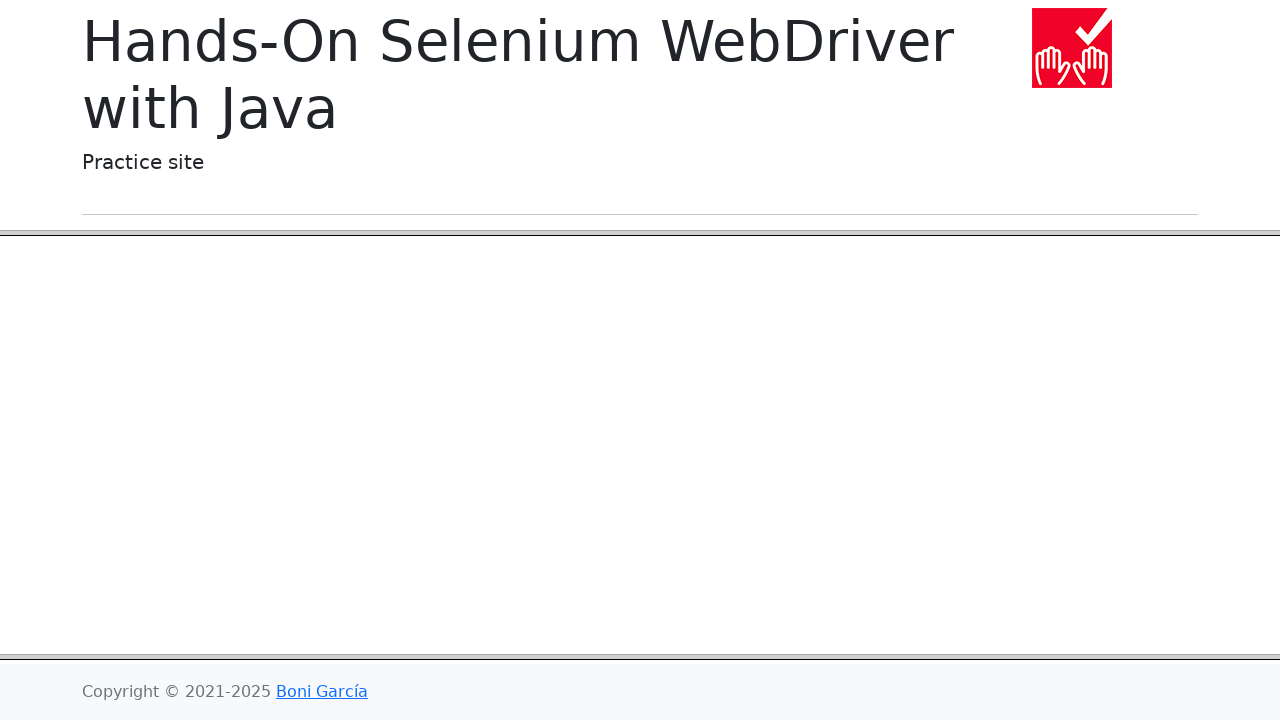

Switched to the frame-header frame
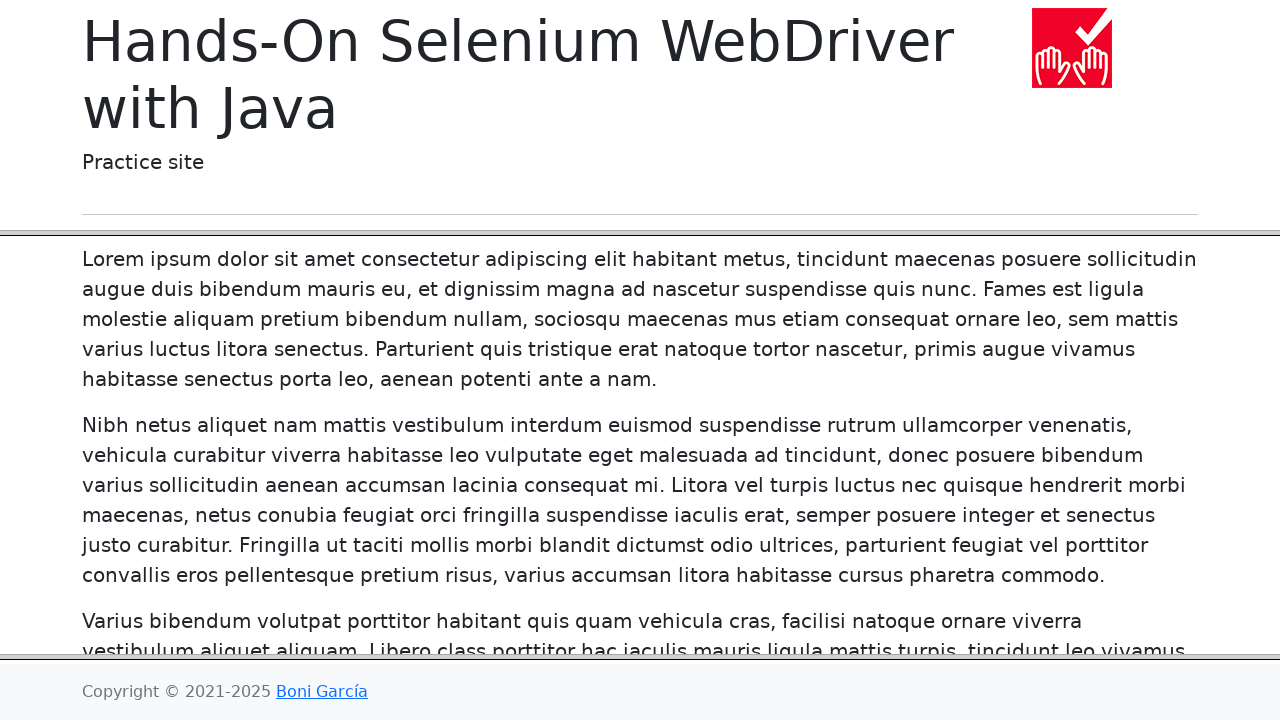

Verified the title 'Frames' is present in the frame
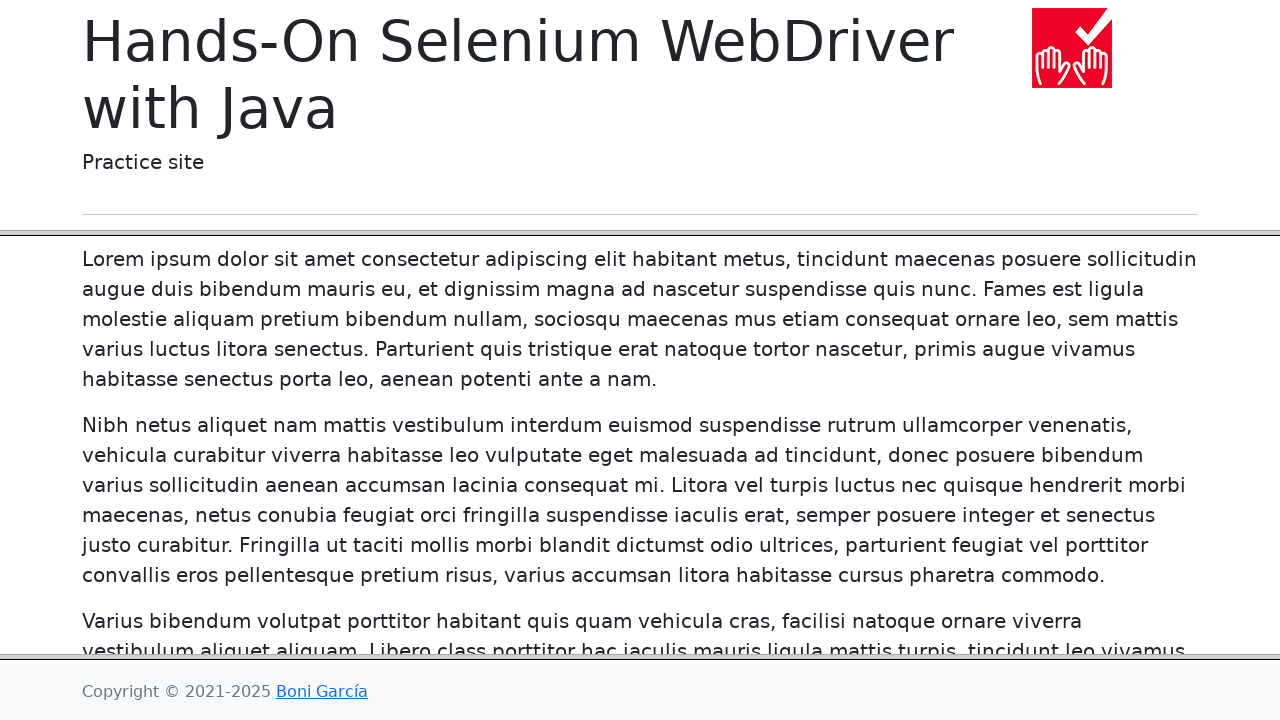

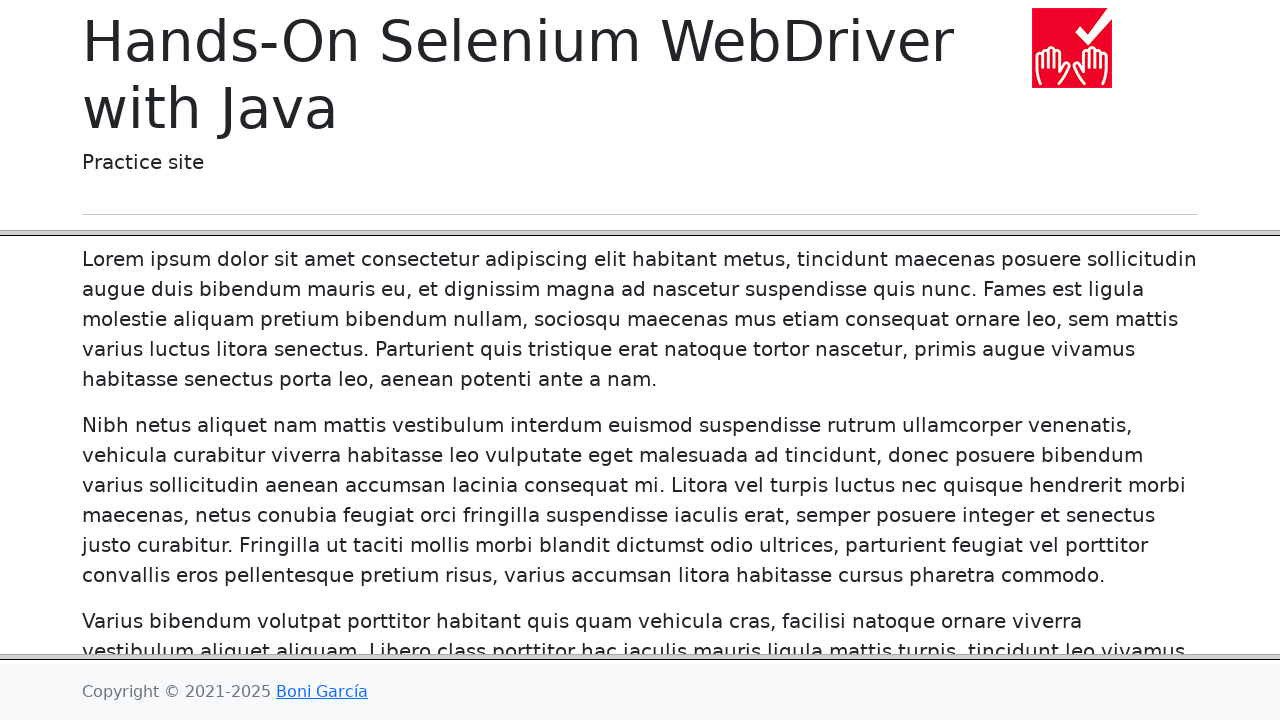